Tests that users can successfully submit the contact form with valid details and receive a confirmation message

Starting URL: http://jupiter.cloud.planittesting.com

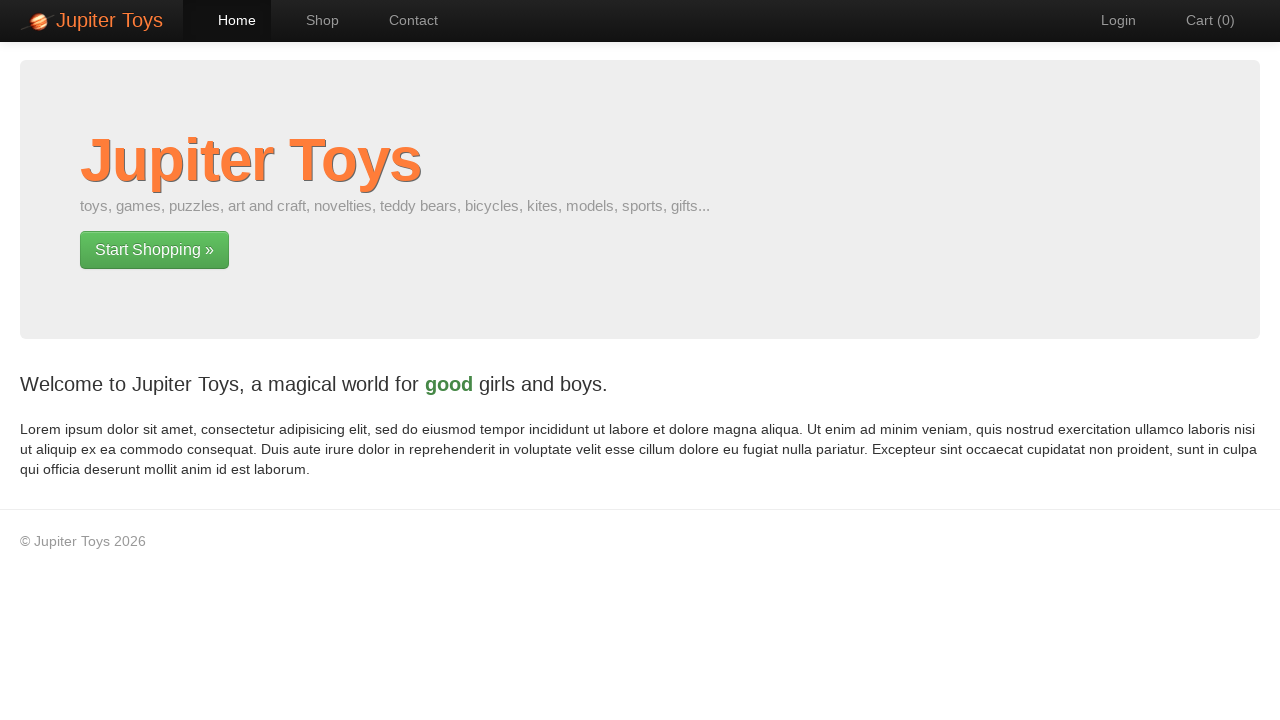

Clicked navigation link to contact page at (404, 20) on #nav-contact
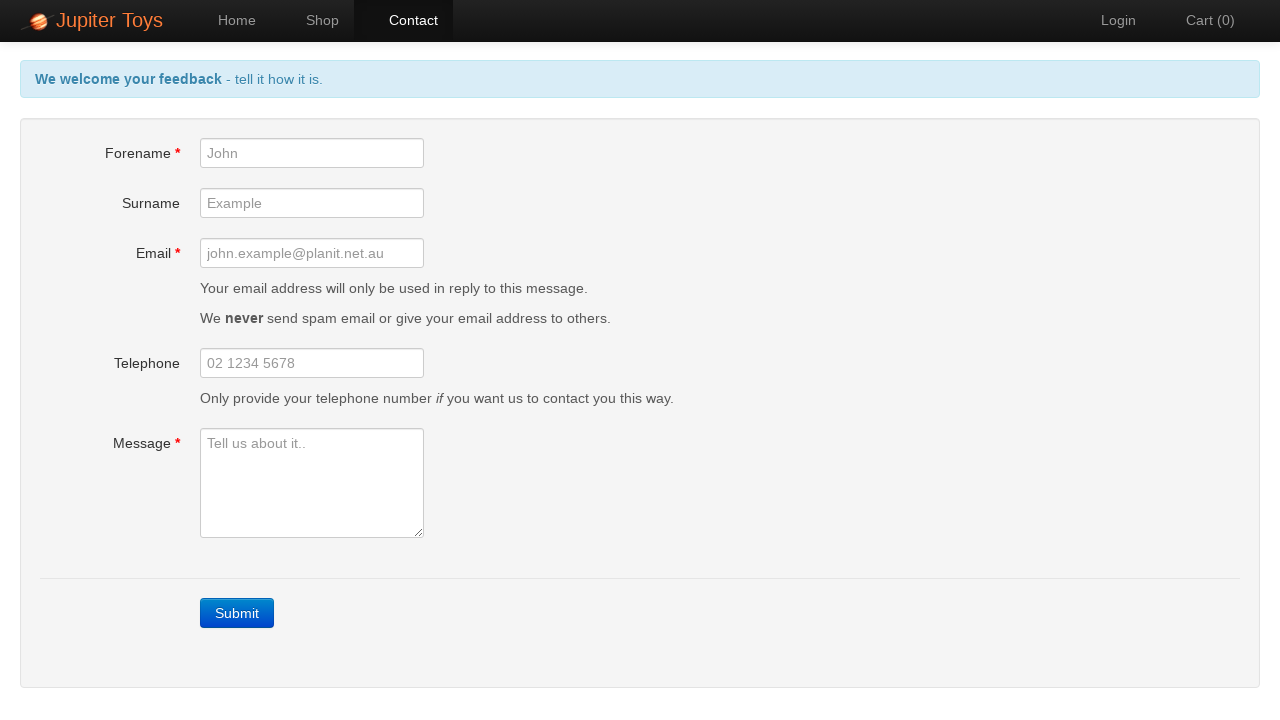

Clicked Submit button to trigger form validation at (237, 613) on internal:role=link[name="Submit"i]
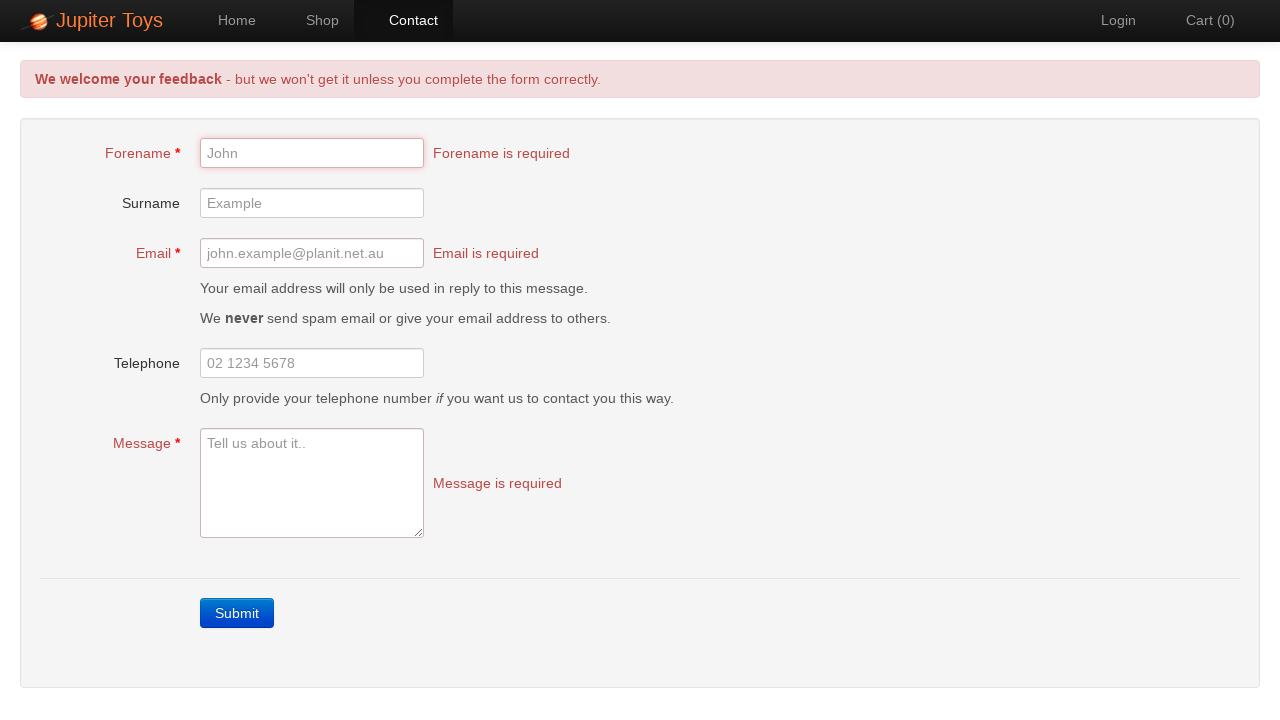

Filled forename field with 'Sandy' on #forename
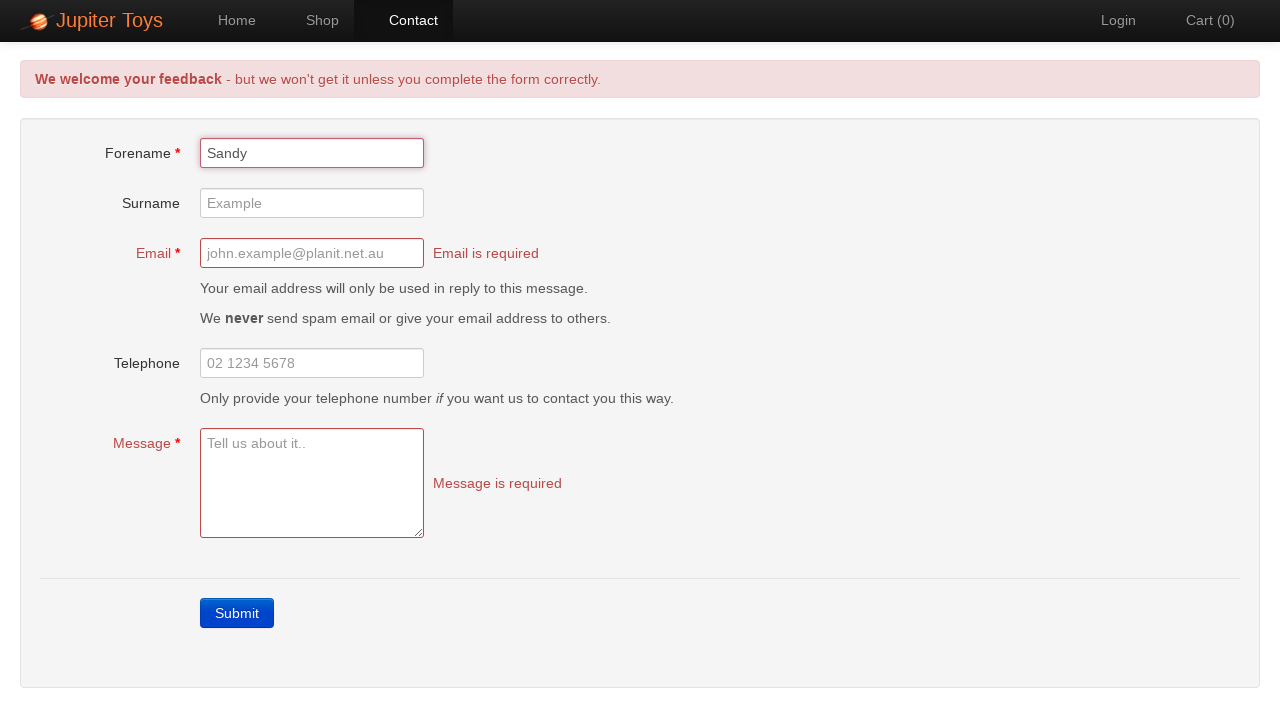

Filled email field with 'sandy.valokot@example.com' on #email
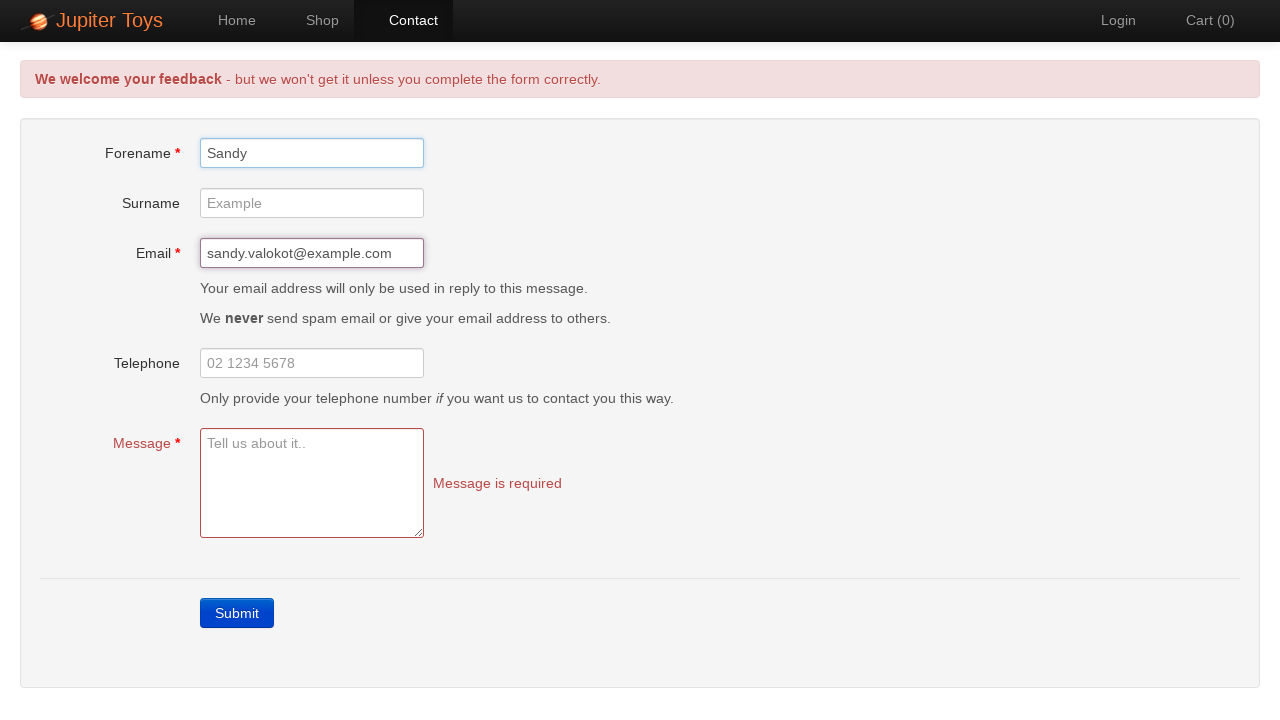

Filled message field with test feedback message on #message
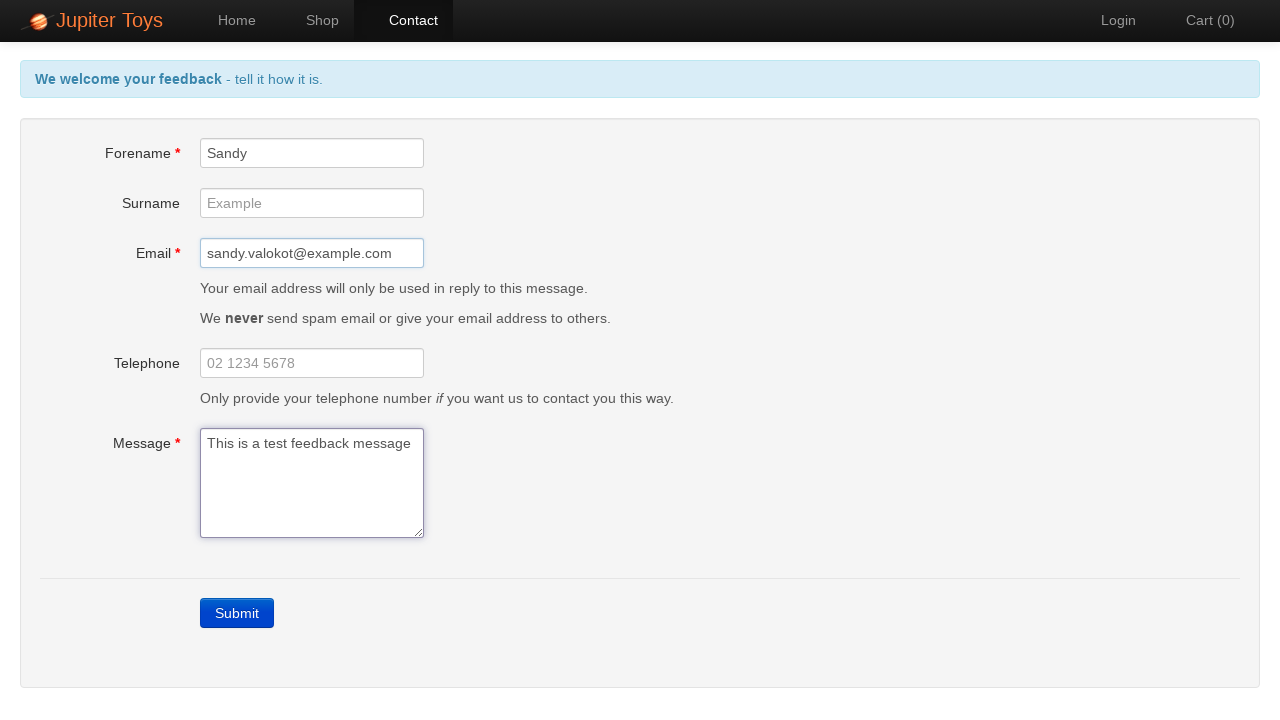

Clicked Submit button to submit the contact form at (237, 613) on internal:role=link[name="Submit"i]
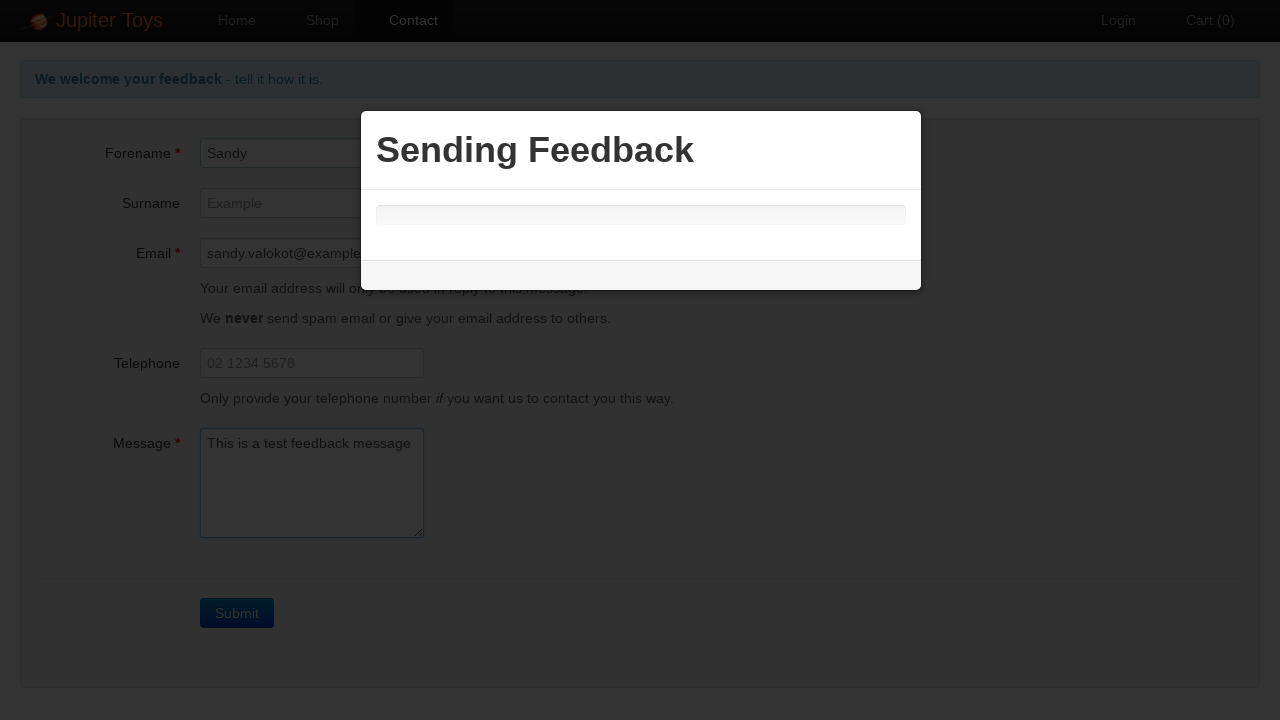

Confirmation message 'Thanks Sandy' is visible - form submitted successfully
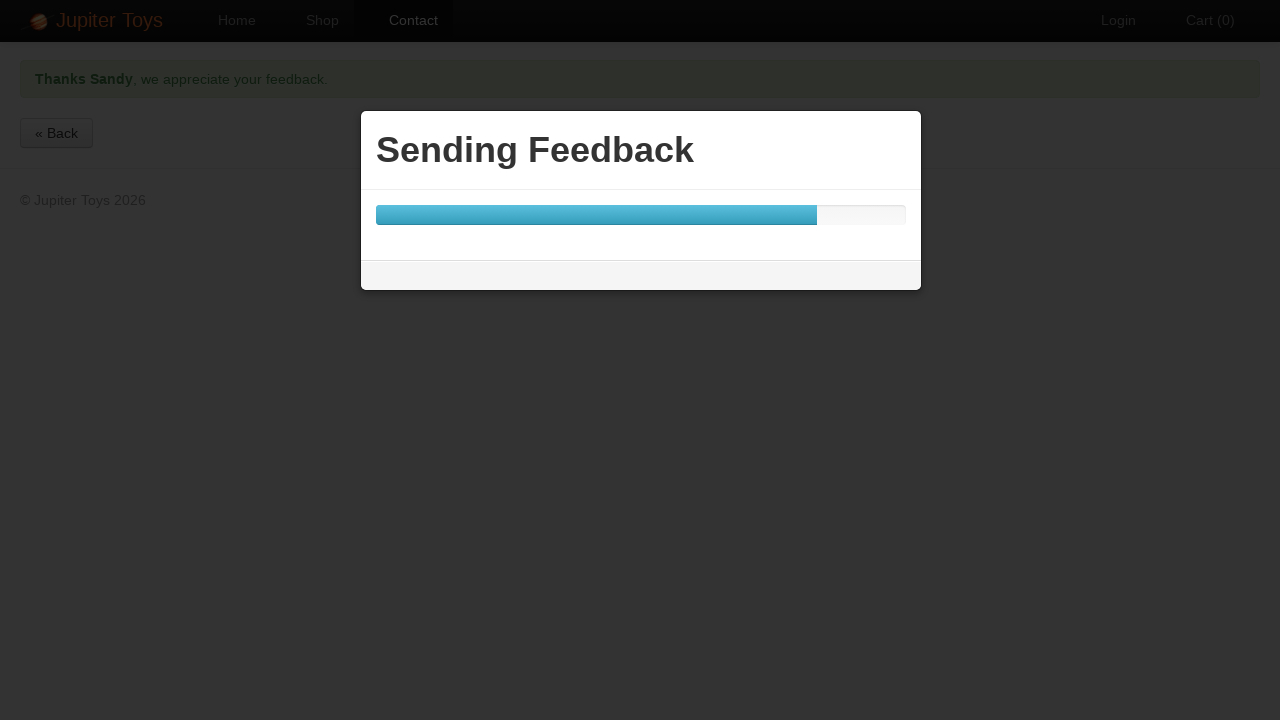

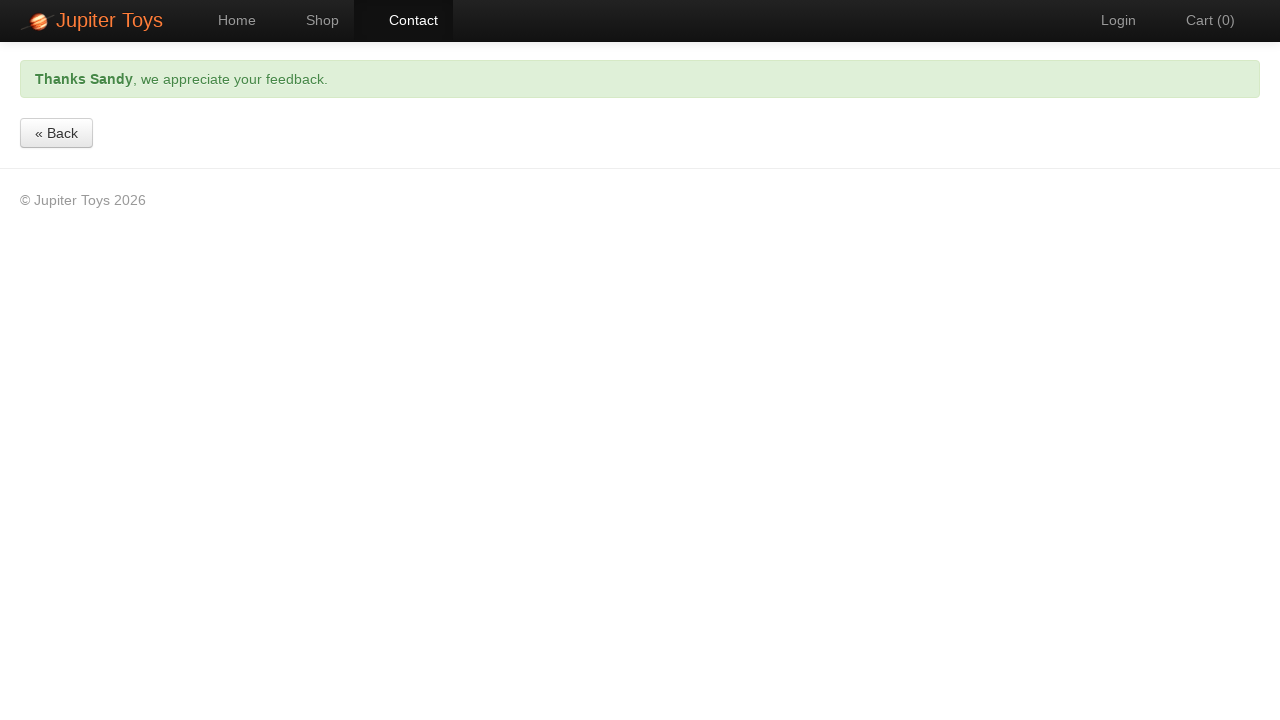